Clicks the submit button and waits for the form submission confirmation message

Starting URL: https://formy-project.herokuapp.com/form

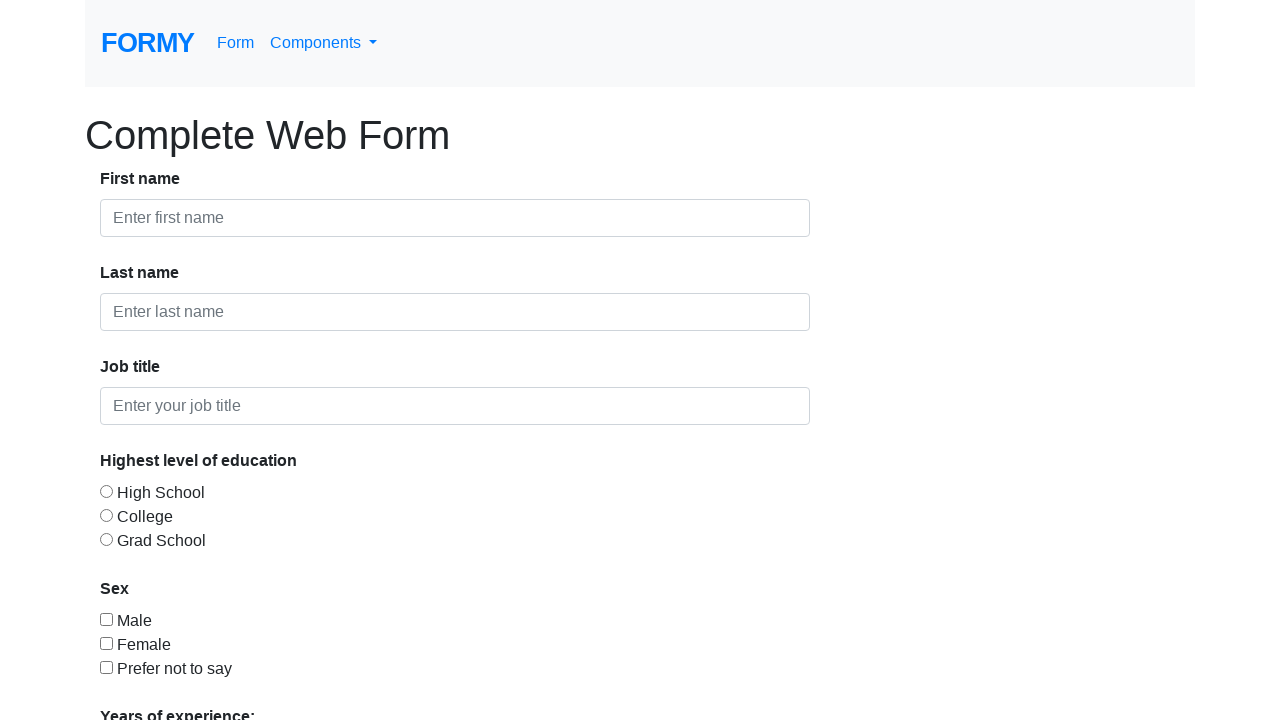

Clicked the submit button at (148, 680) on a[role='button']
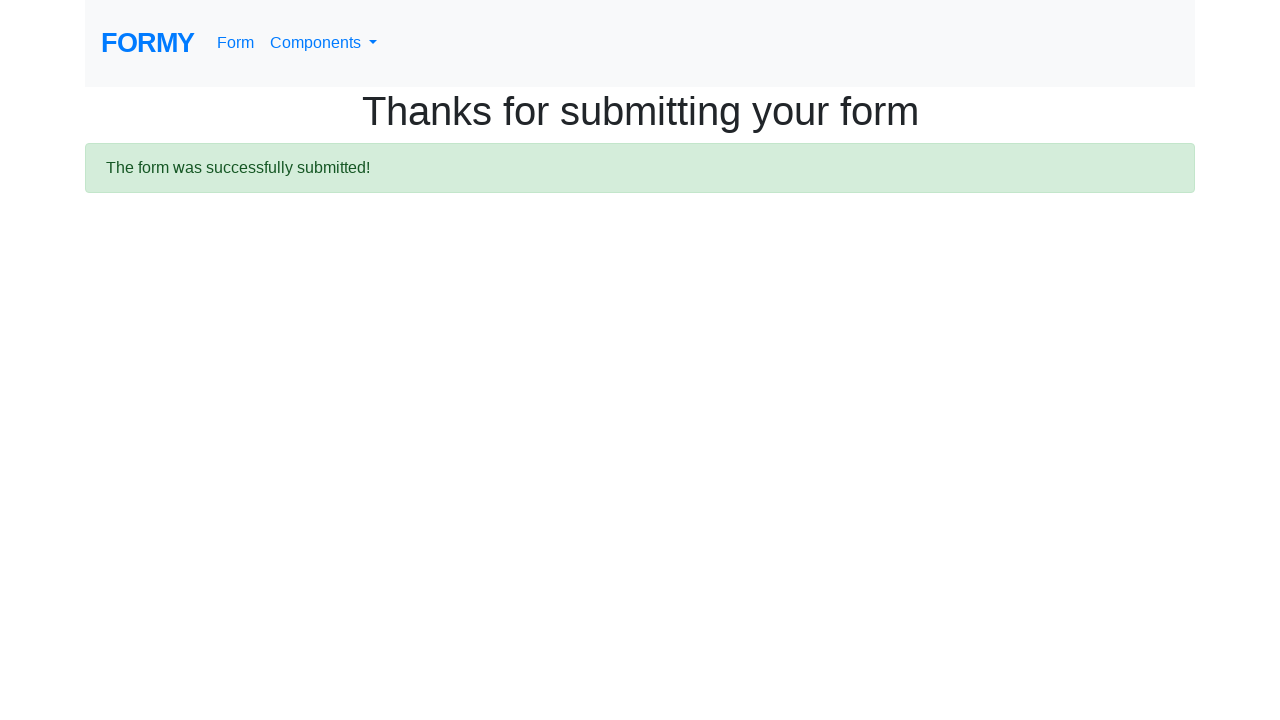

Form submission confirmation message appeared
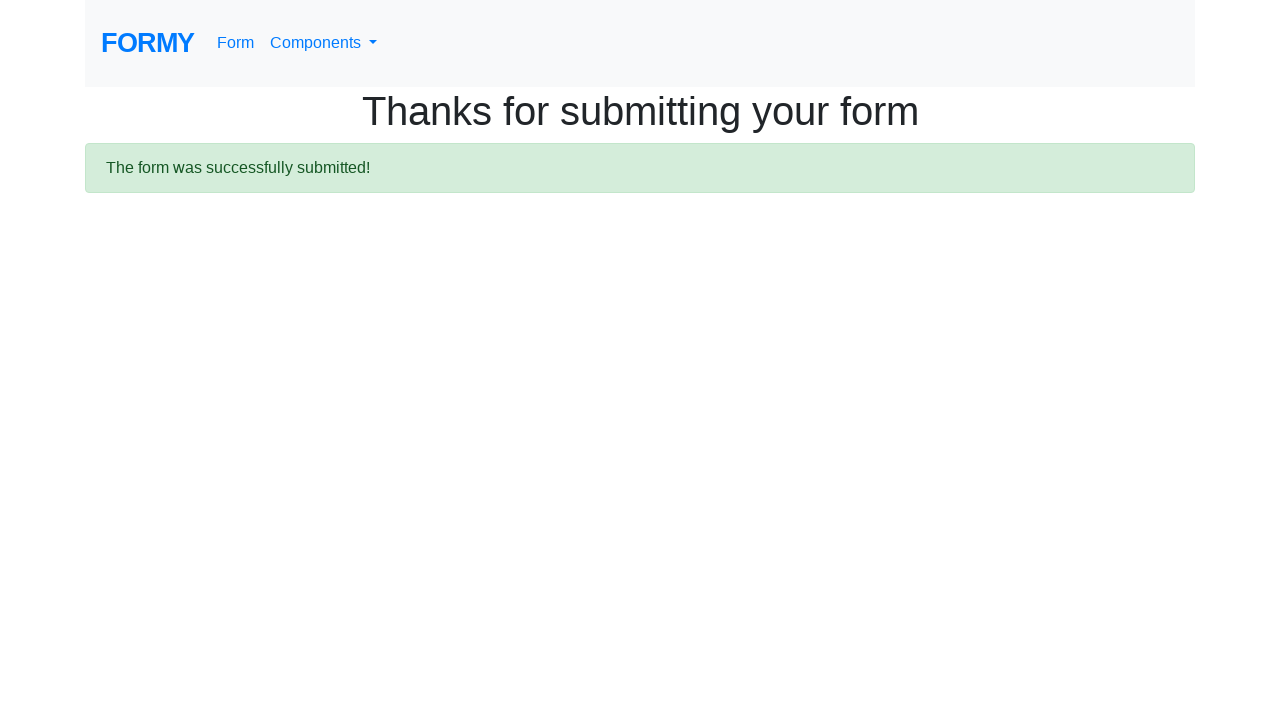

Located confirmation message element
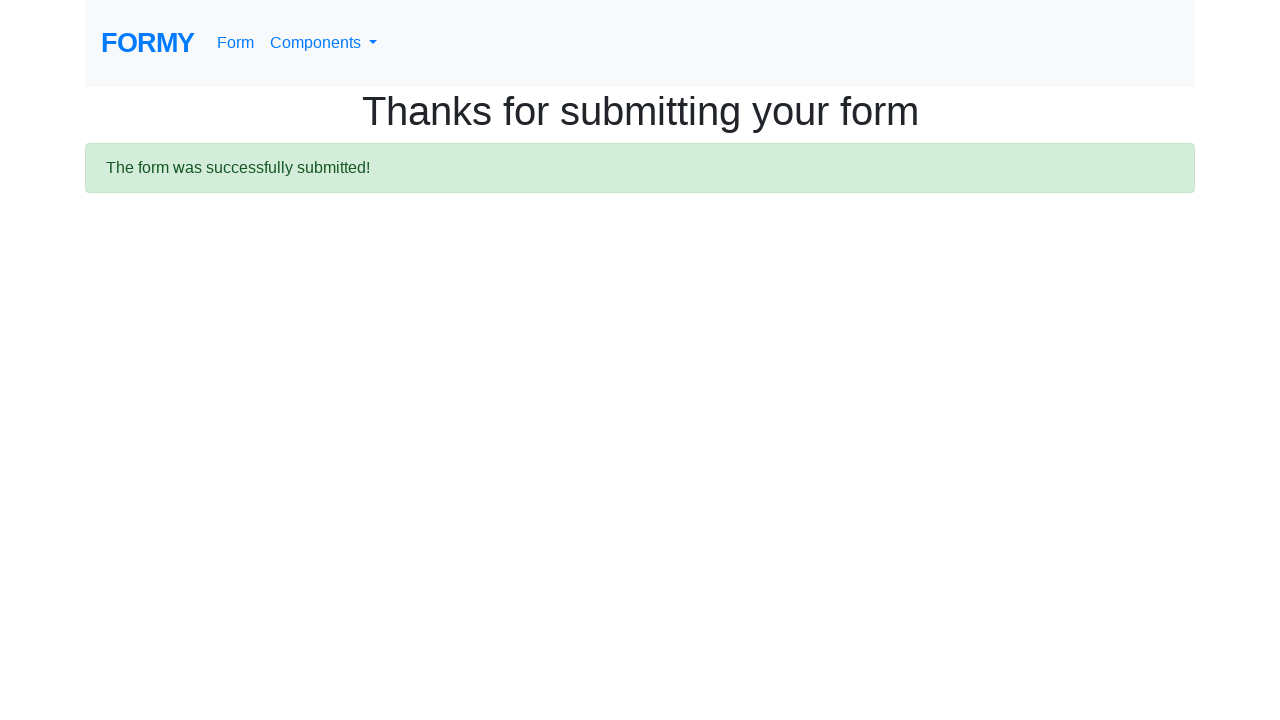

Verified confirmation message contains 'The form was' text
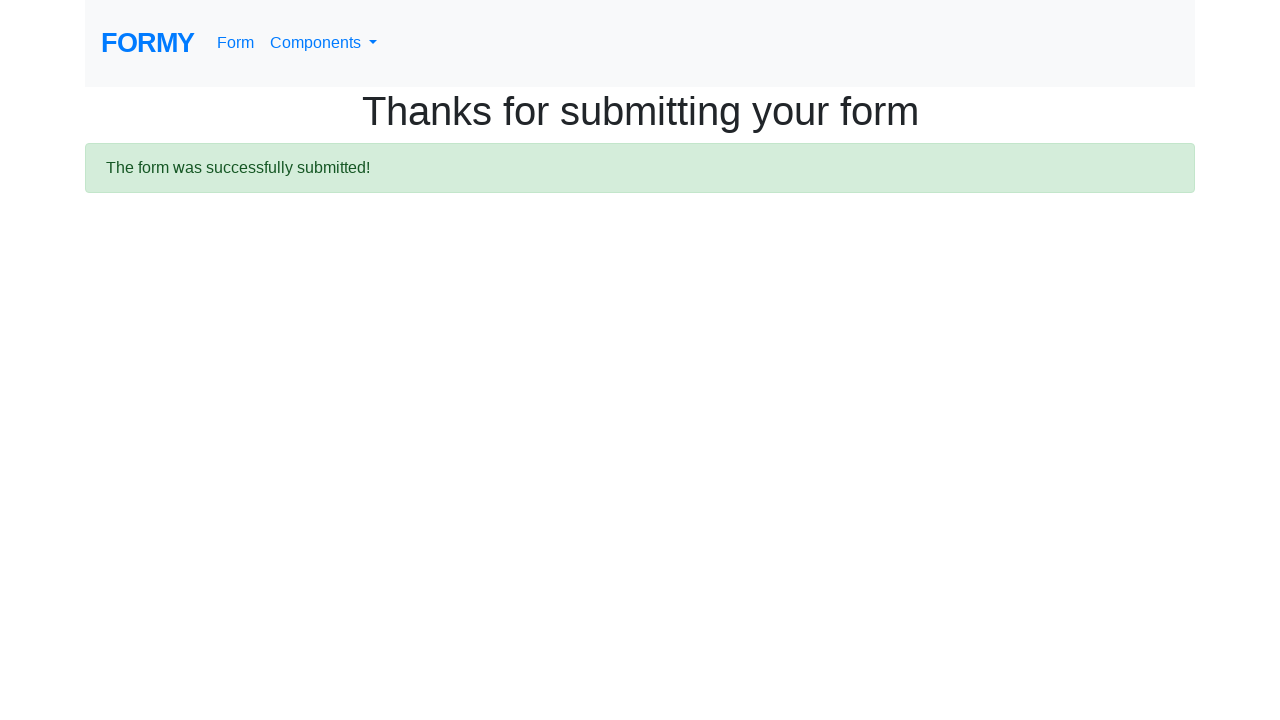

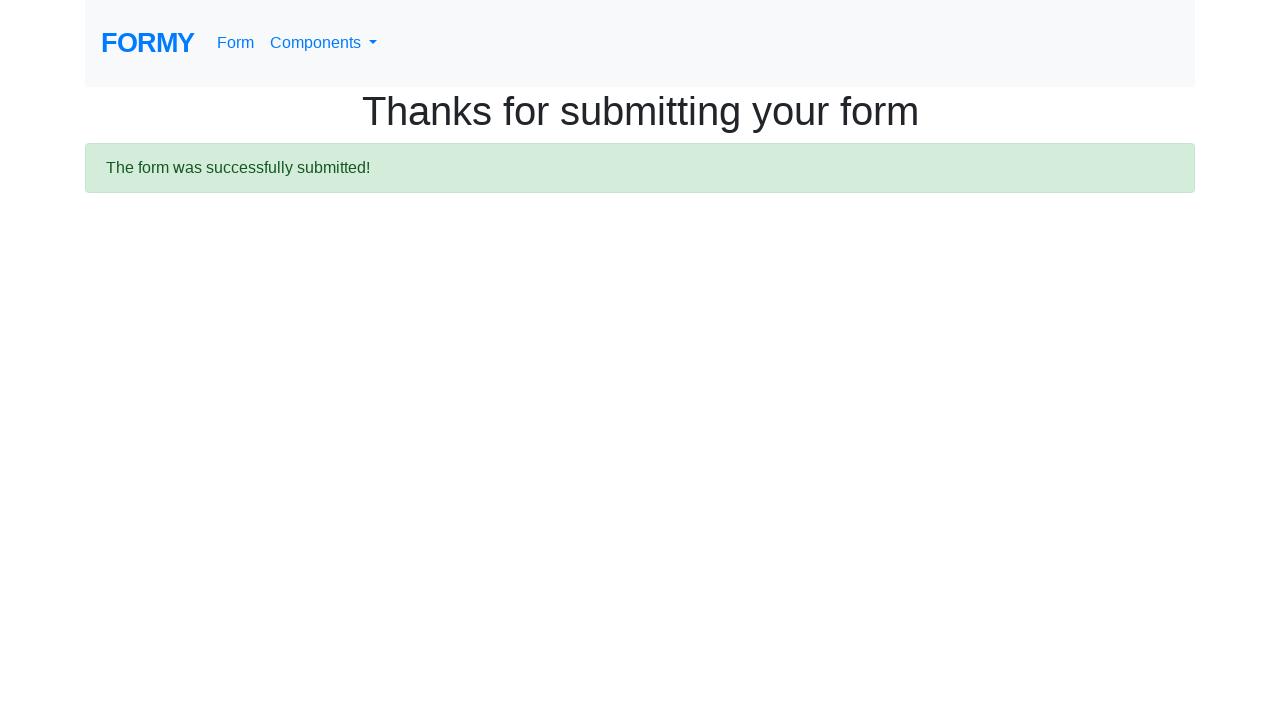